Tests a practice form by filling in email, password, name fields, selecting radio button and dropdown options, submitting the form, and verifying success message

Starting URL: https://rahulshettyacademy.com/angularpractice/

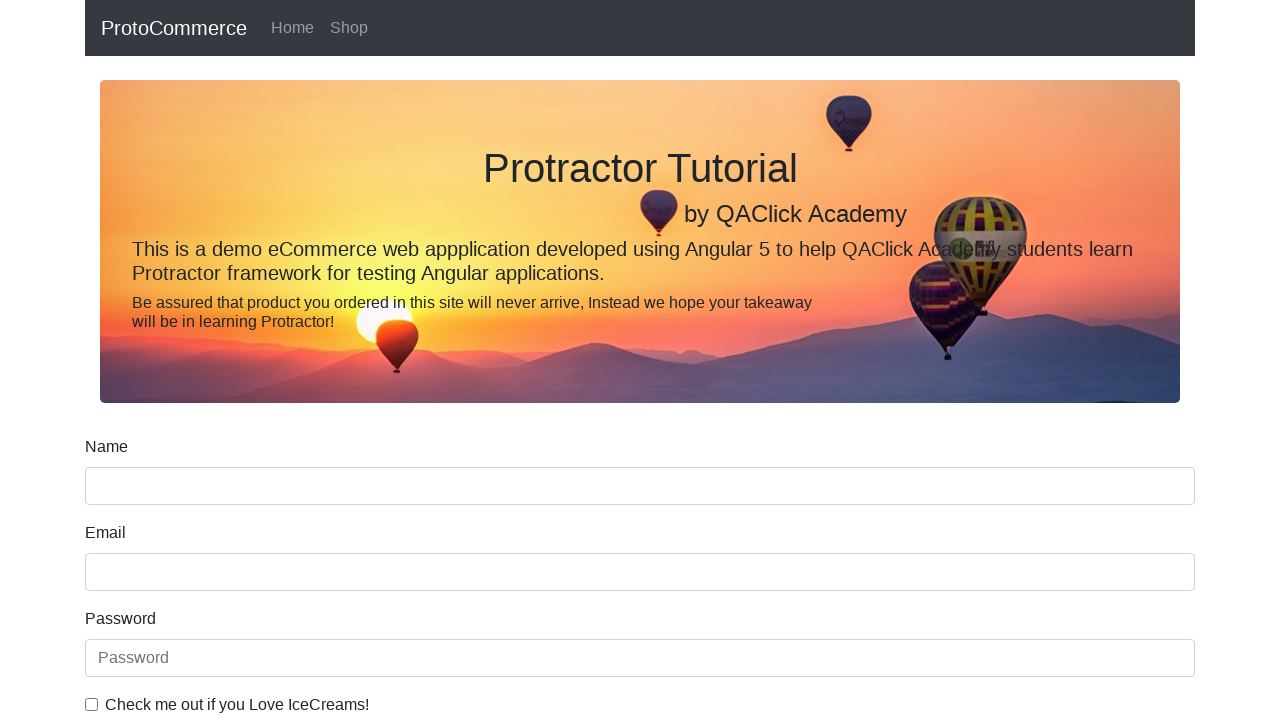

Filled email field with 'hello@gmail.com' on input[name='email']
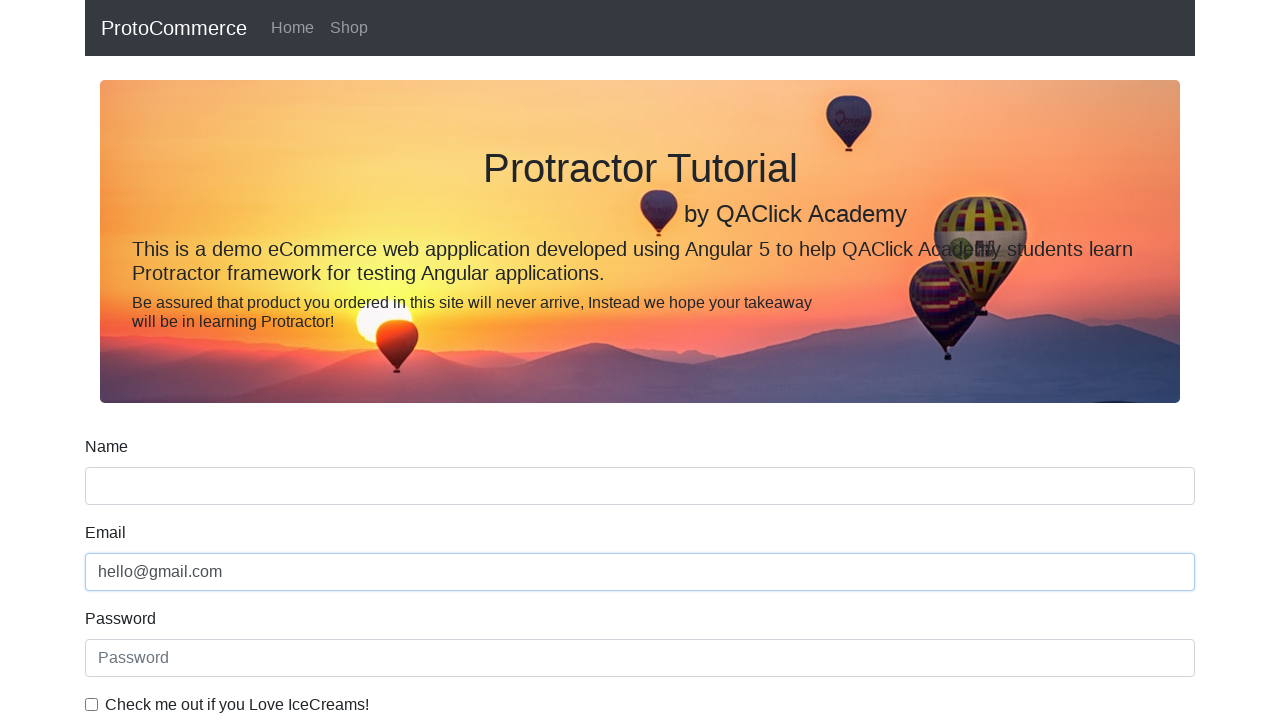

Filled password field with '123456' on #exampleInputPassword1
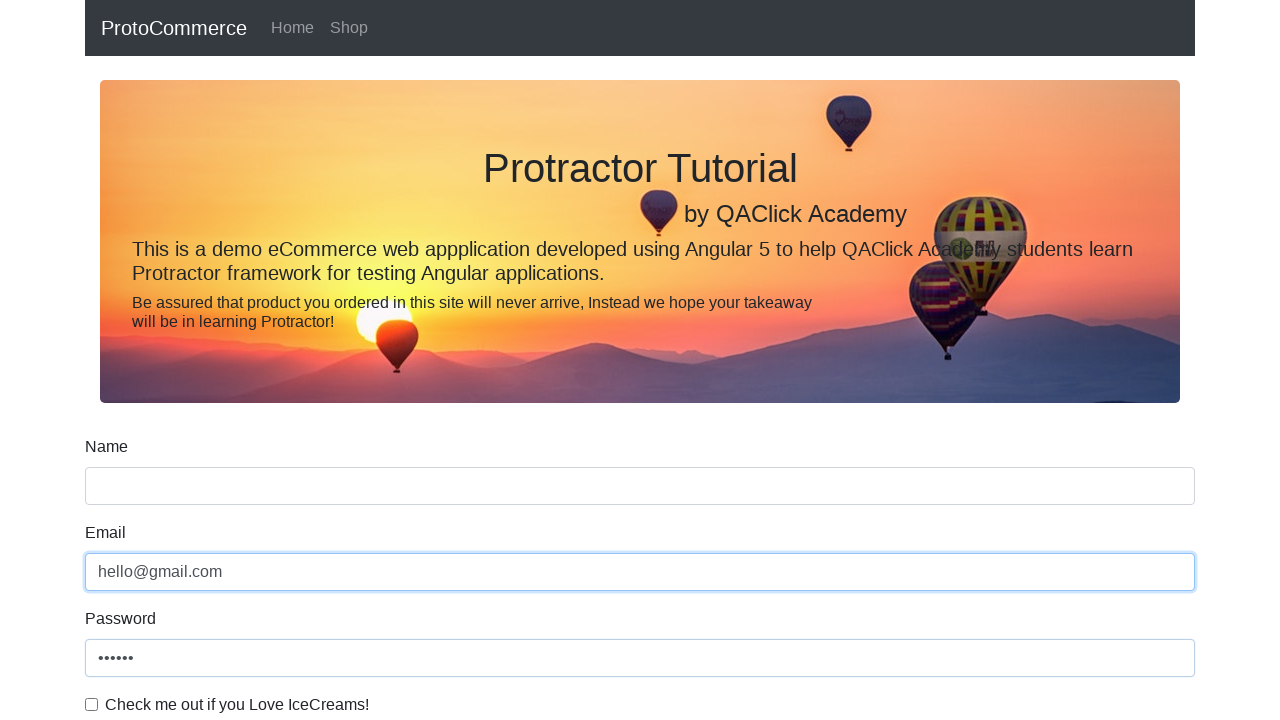

Clicked checkbox to accept terms at (92, 704) on #exampleCheck1
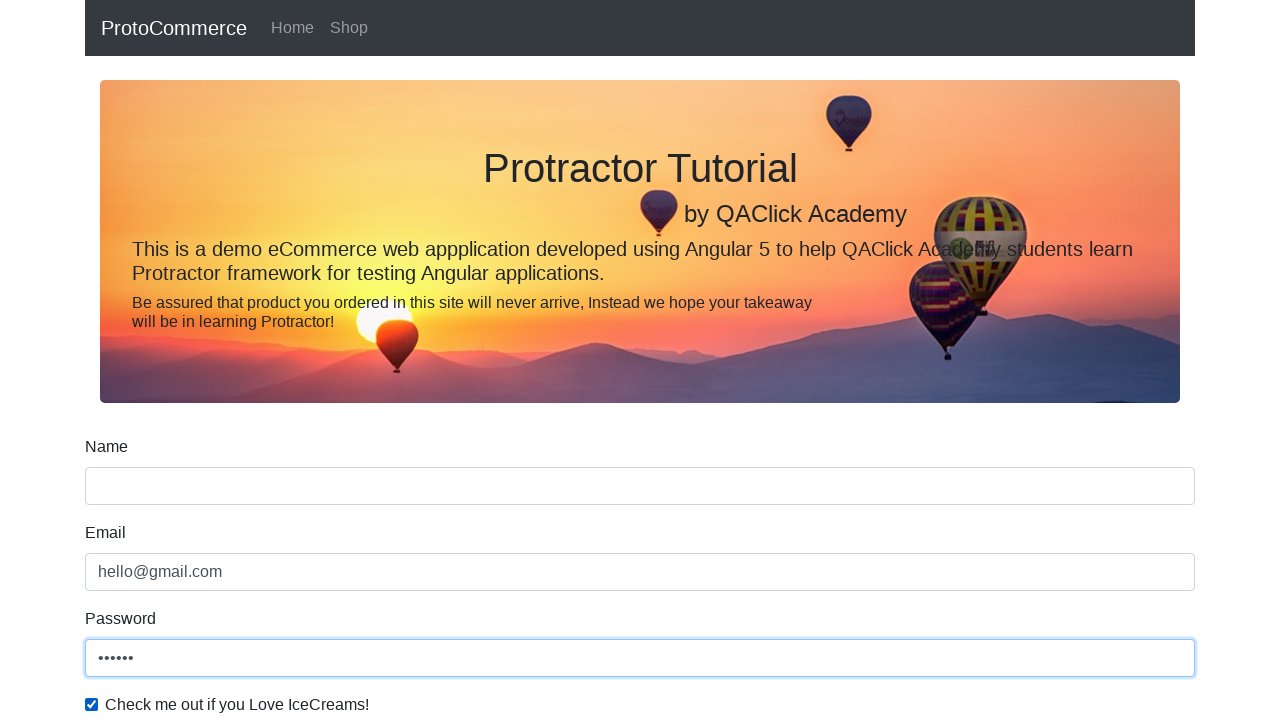

Filled name field with 'Rahul' on input[name='name']
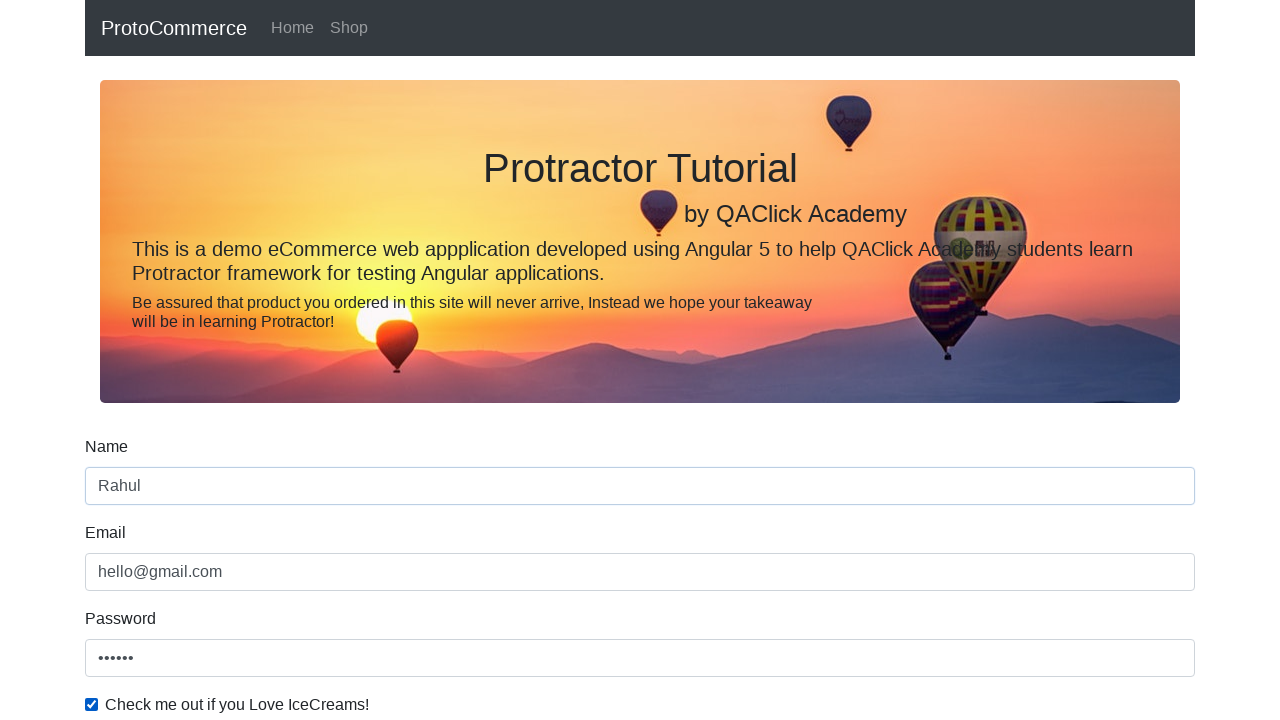

Selected radio button option at (238, 360) on #inlineRadio1
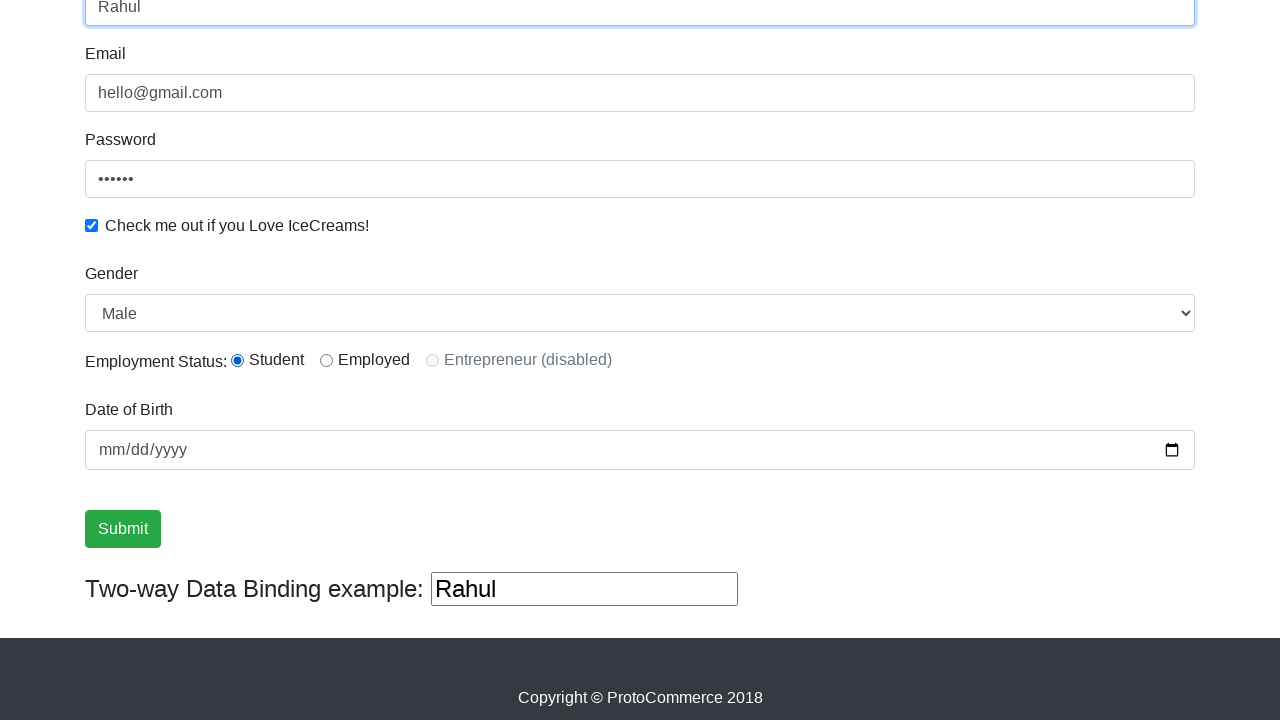

Selected 'Female' from dropdown on #exampleFormControlSelect1
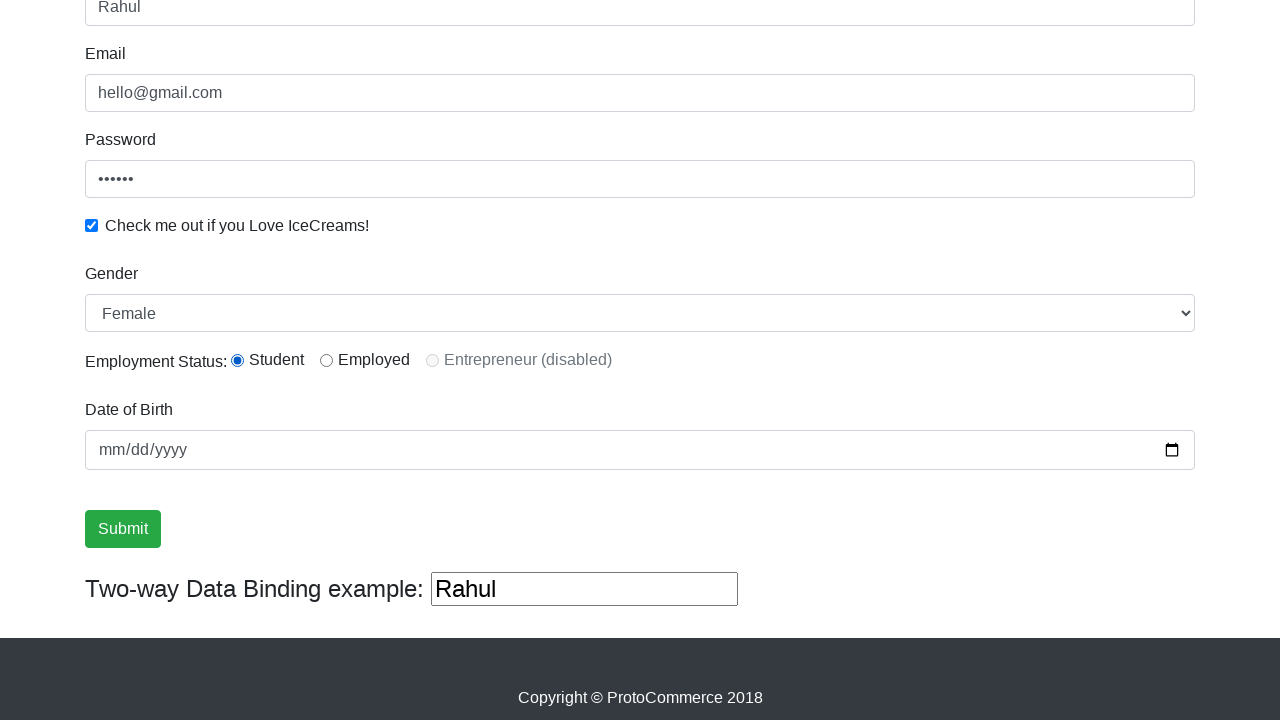

Changed dropdown selection to first option (Male) on #exampleFormControlSelect1
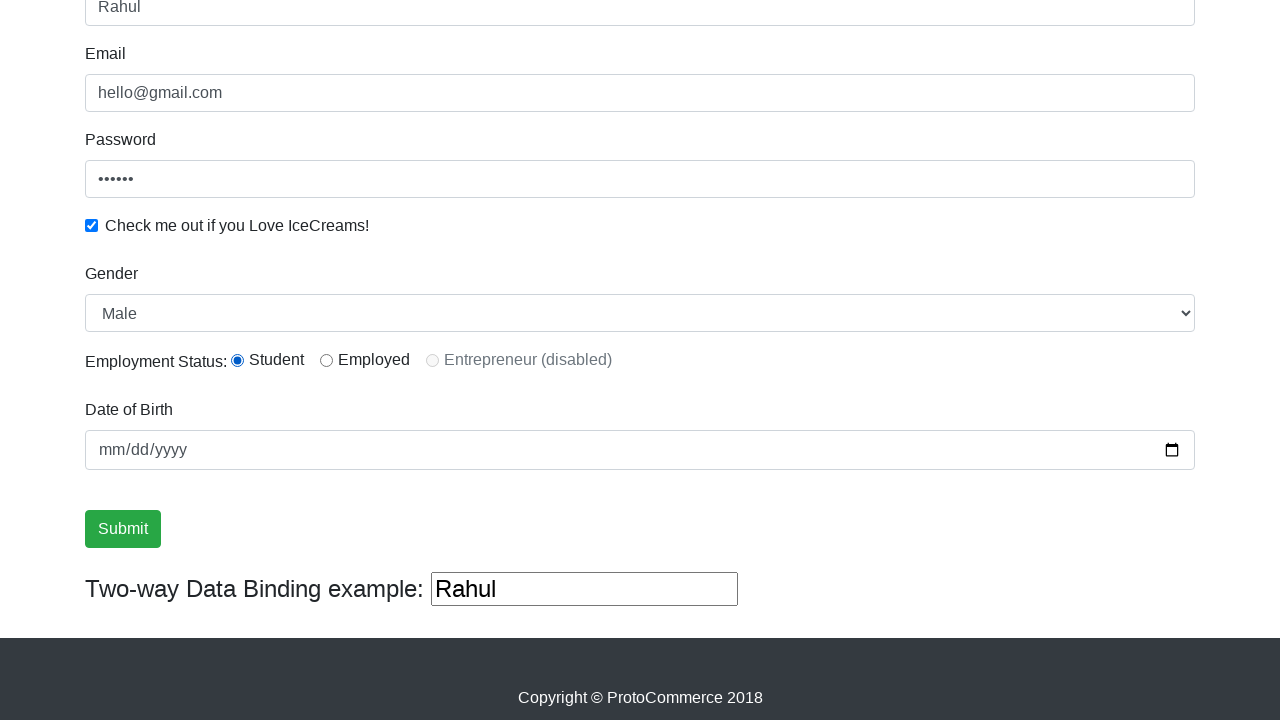

Clicked submit button to submit the form at (123, 529) on input[type='submit']
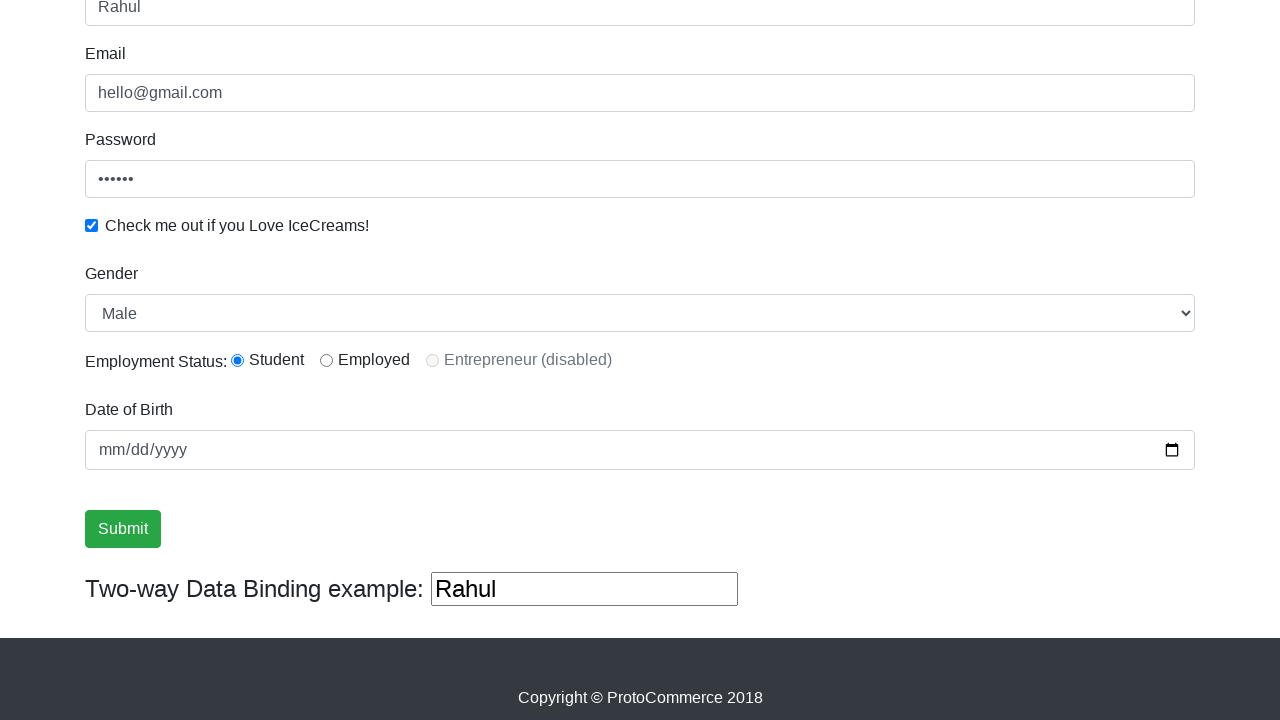

Success message appeared and loaded
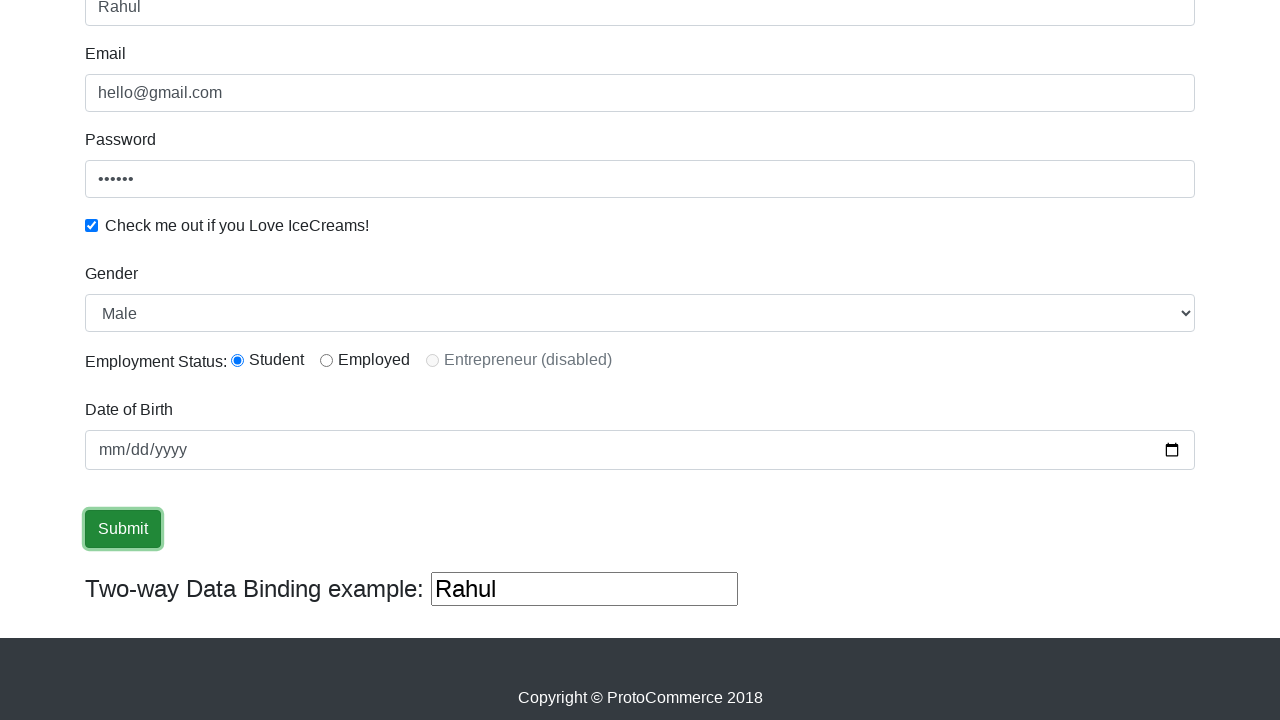

Verified success message contains 'Success' text
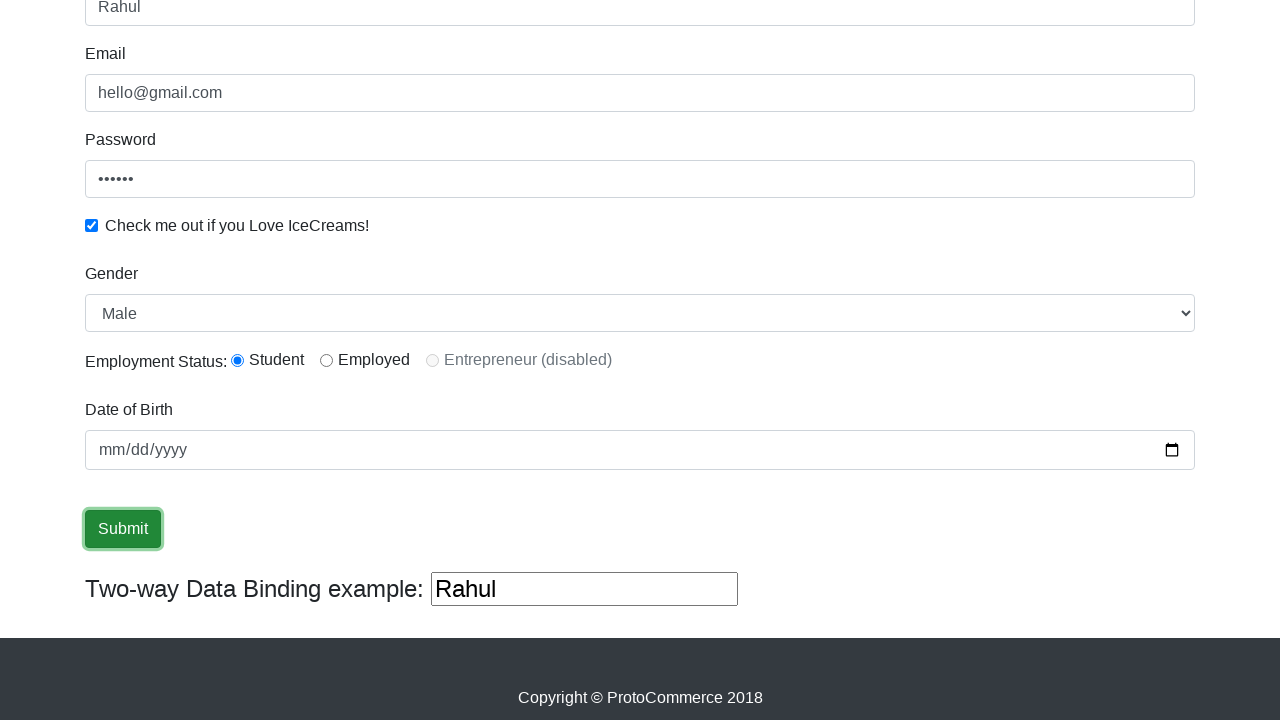

Filled additional text field with 'helloagain' on (//input[@type='text'])[3]
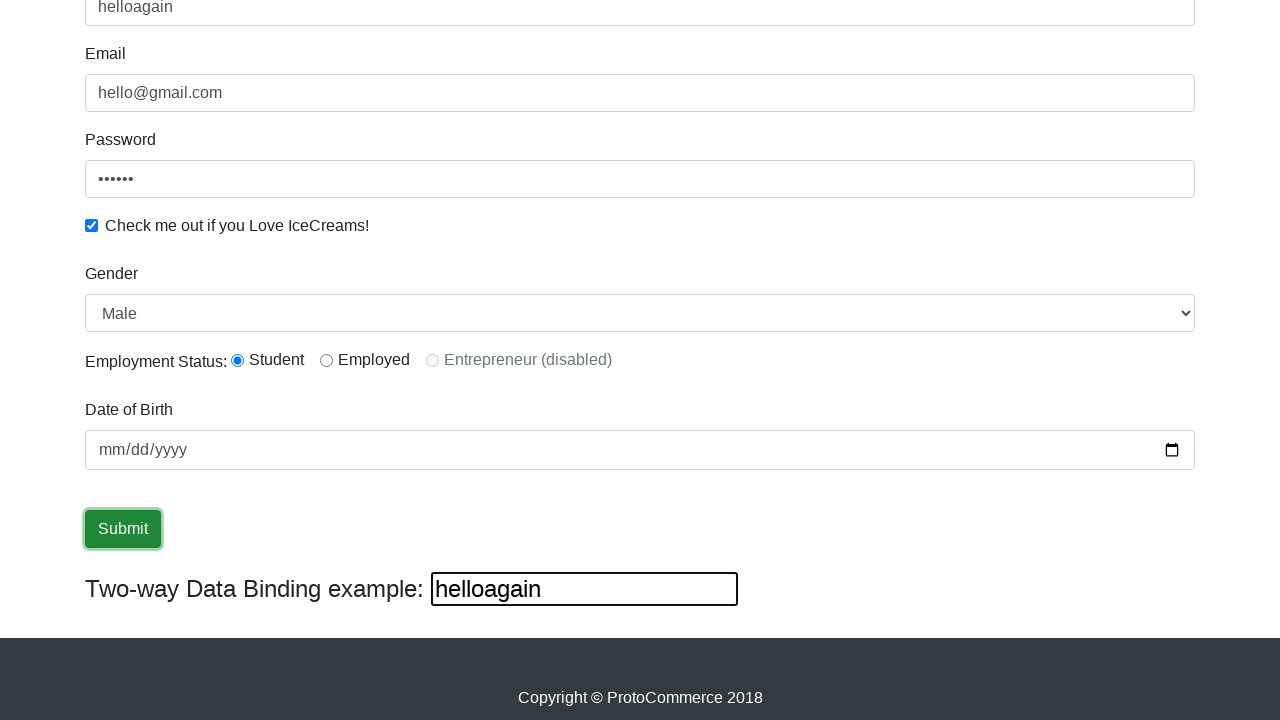

Cleared the additional text field on (//input[@type='text'])[3]
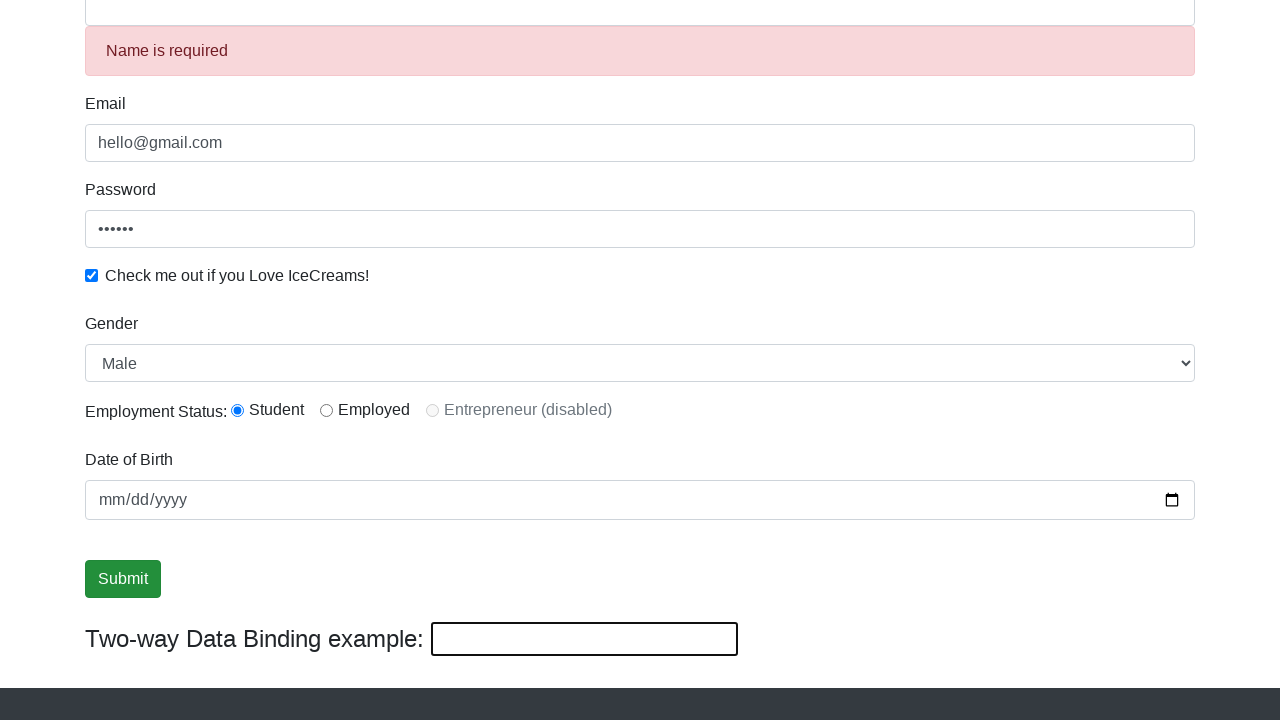

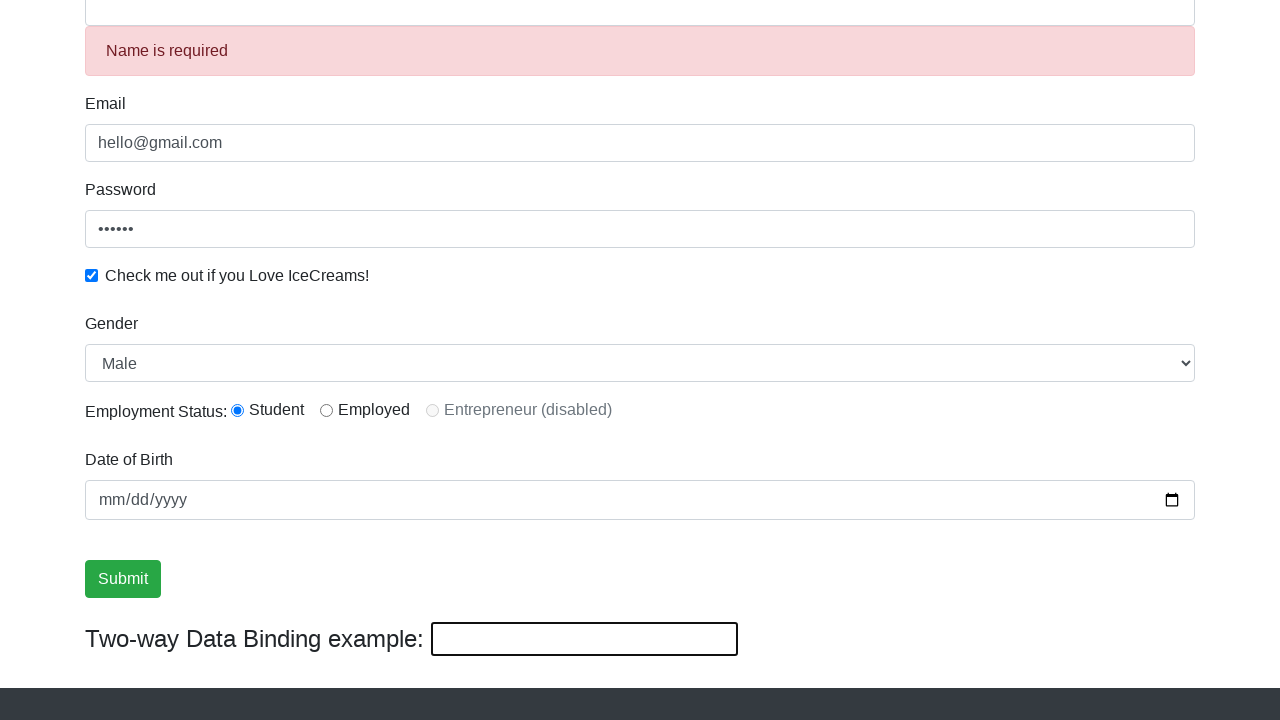